Tests editing a todo item by double-clicking, filling new text, and pressing Enter

Starting URL: https://demo.playwright.dev/todomvc

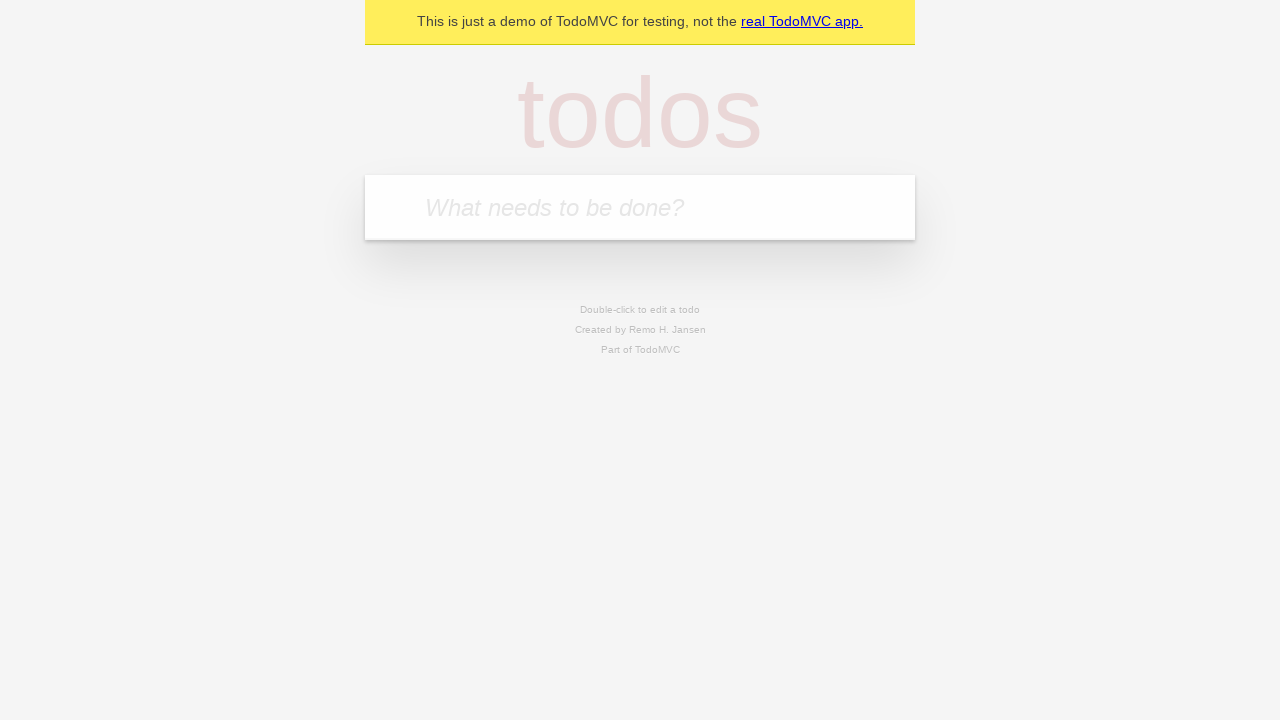

Filled new todo field with 'buy some cheese' on internal:attr=[placeholder="What needs to be done?"i]
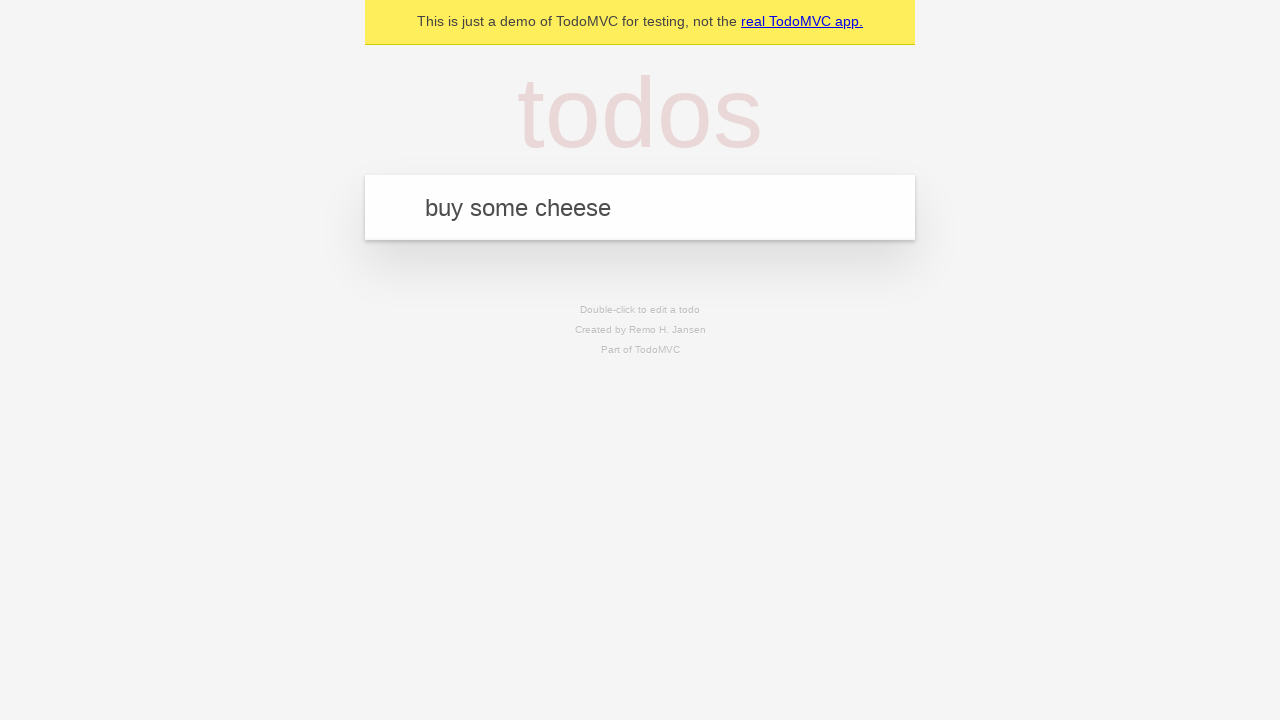

Pressed Enter to create todo 'buy some cheese' on internal:attr=[placeholder="What needs to be done?"i]
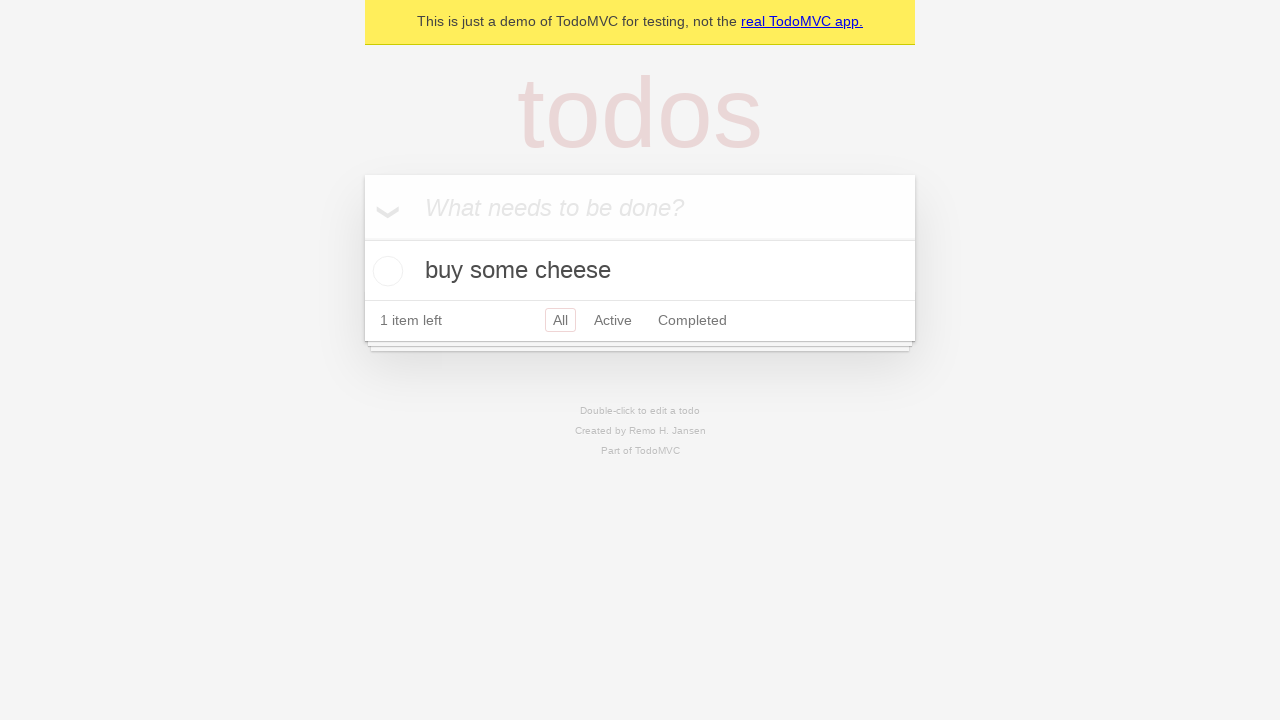

Filled new todo field with 'feed the cat' on internal:attr=[placeholder="What needs to be done?"i]
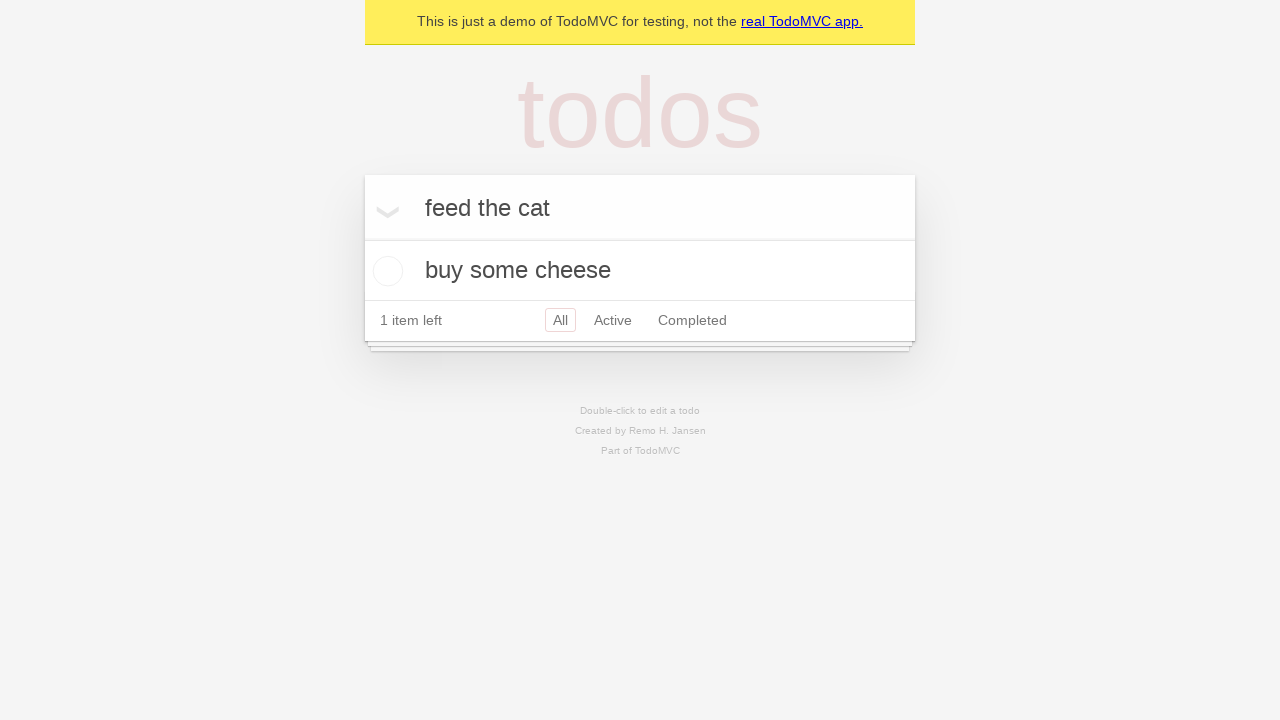

Pressed Enter to create todo 'feed the cat' on internal:attr=[placeholder="What needs to be done?"i]
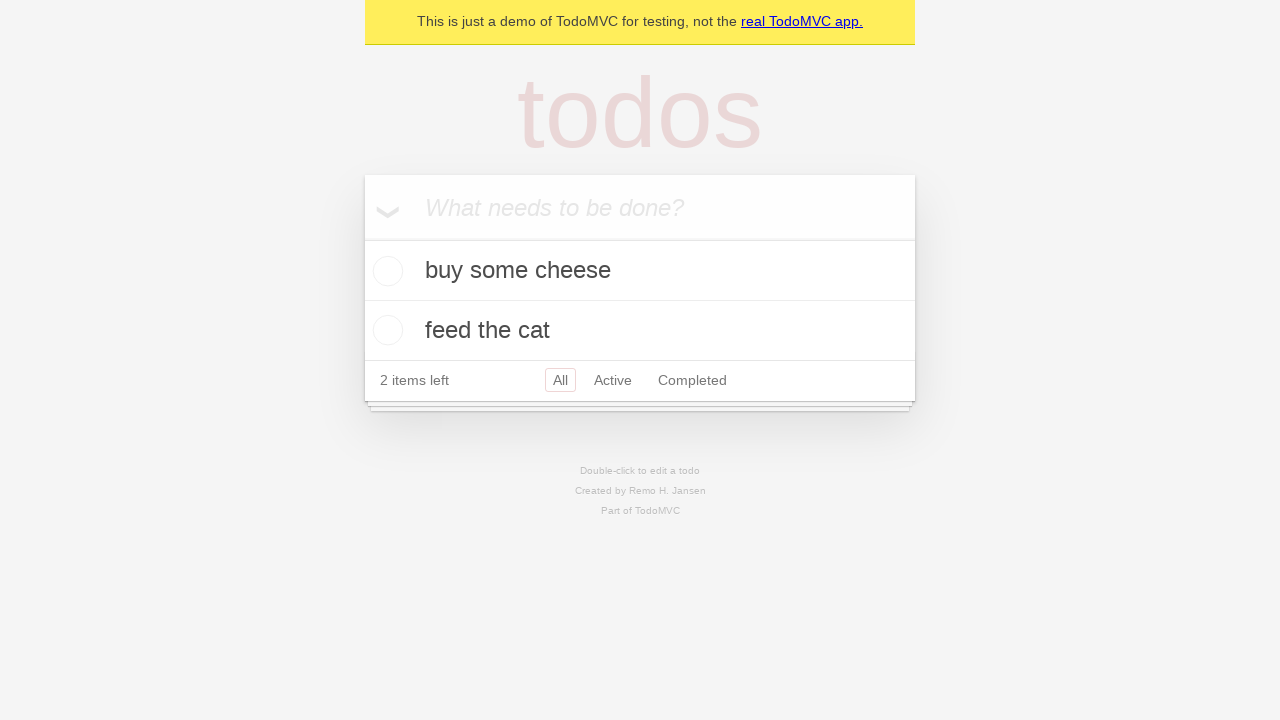

Filled new todo field with 'book a doctors appointment' on internal:attr=[placeholder="What needs to be done?"i]
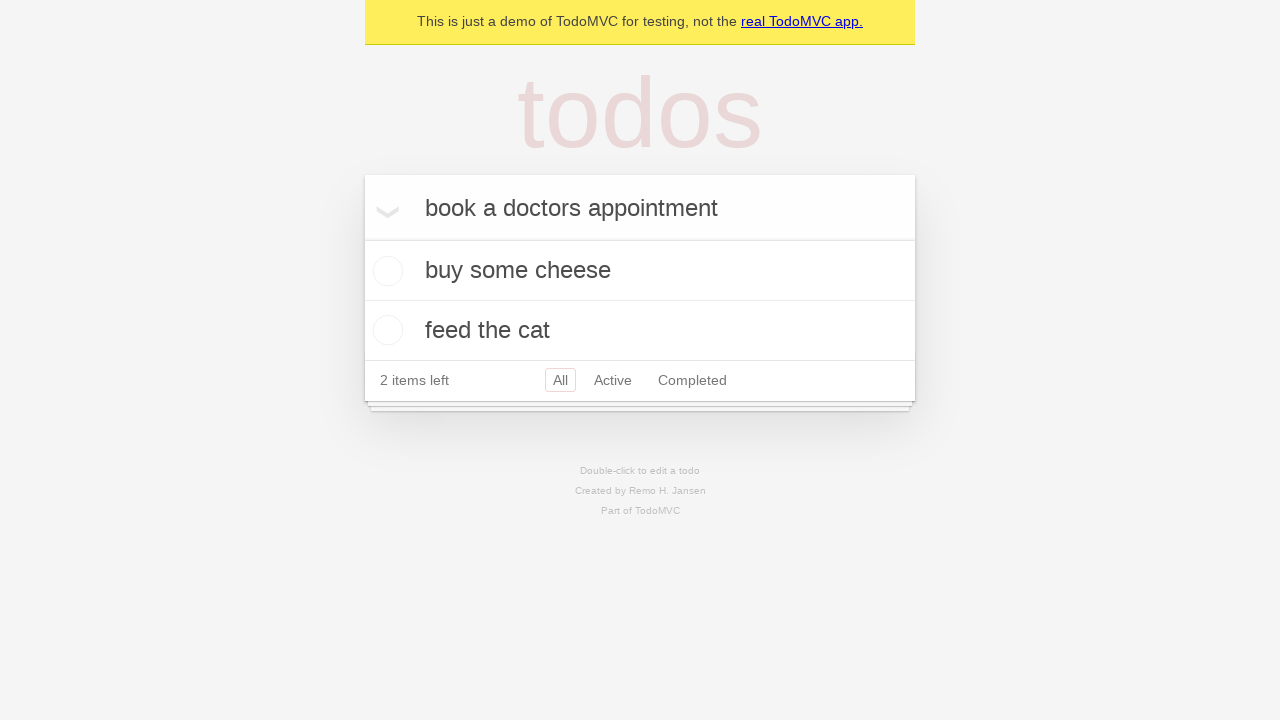

Pressed Enter to create todo 'book a doctors appointment' on internal:attr=[placeholder="What needs to be done?"i]
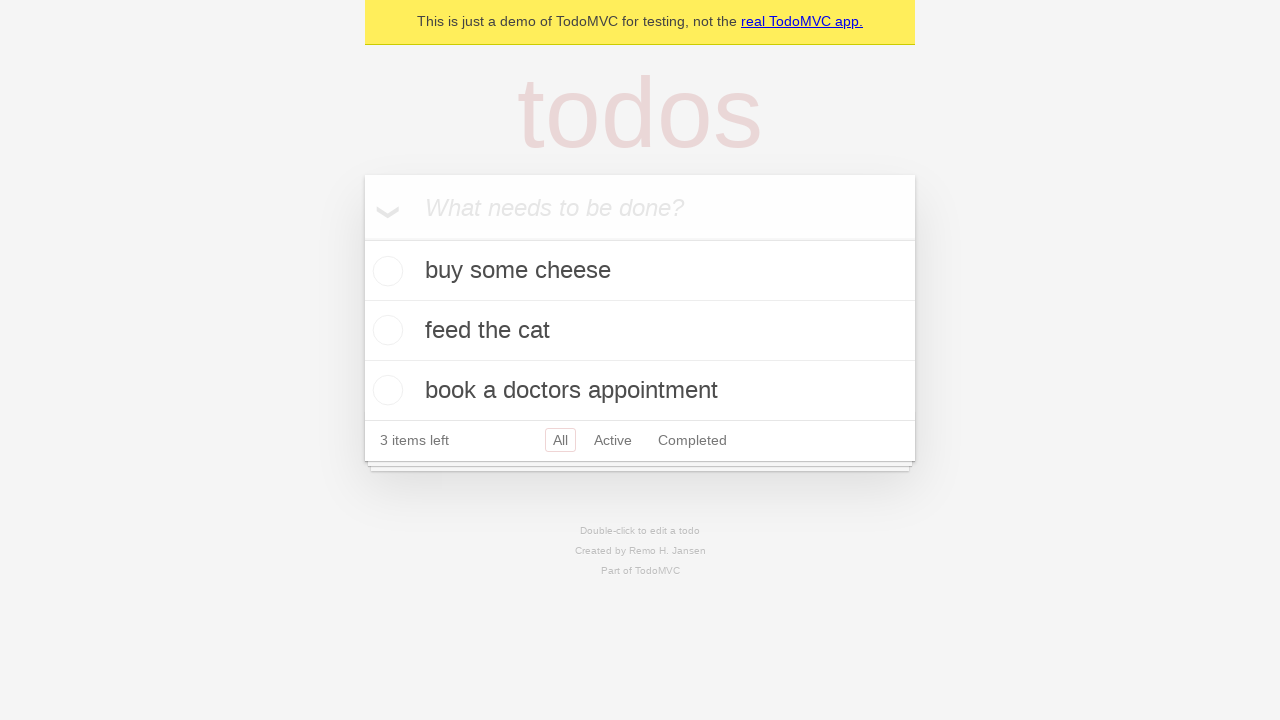

Double-clicked second todo item to enter edit mode at (640, 331) on internal:testid=[data-testid="todo-item"s] >> nth=1
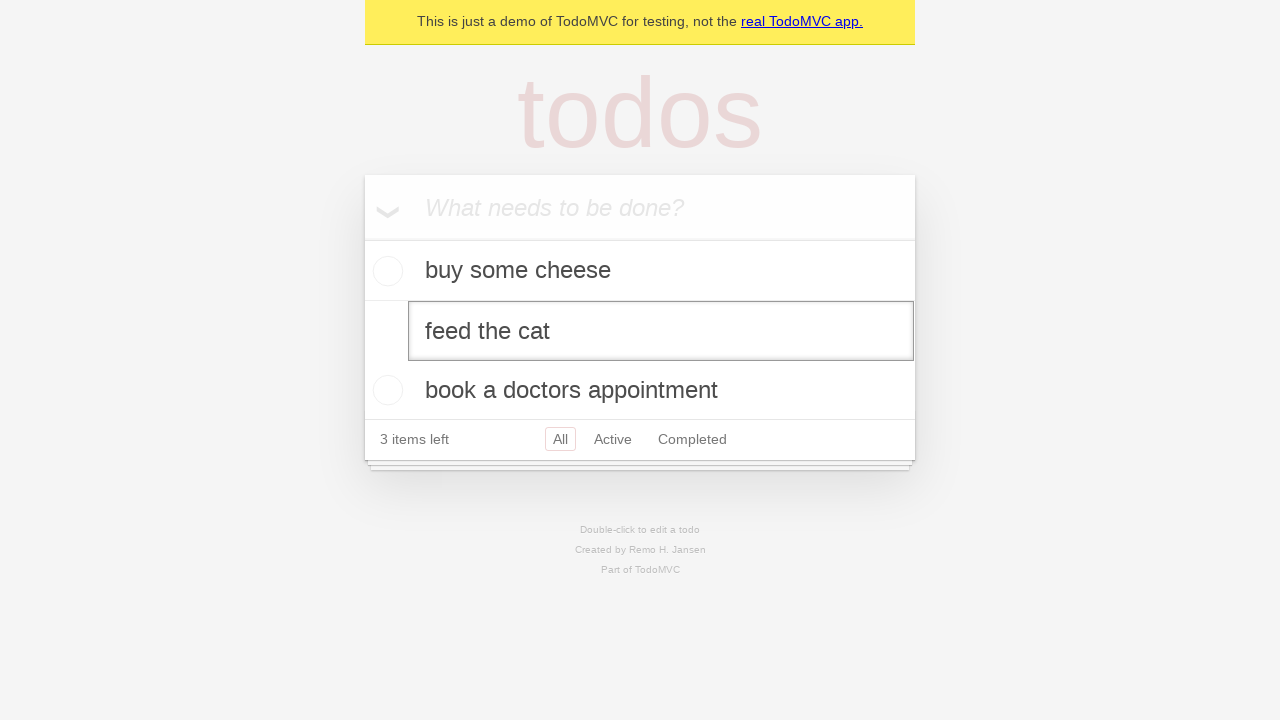

Filled edit textbox with 'buy some sausages' on internal:testid=[data-testid="todo-item"s] >> nth=1 >> internal:role=textbox[nam
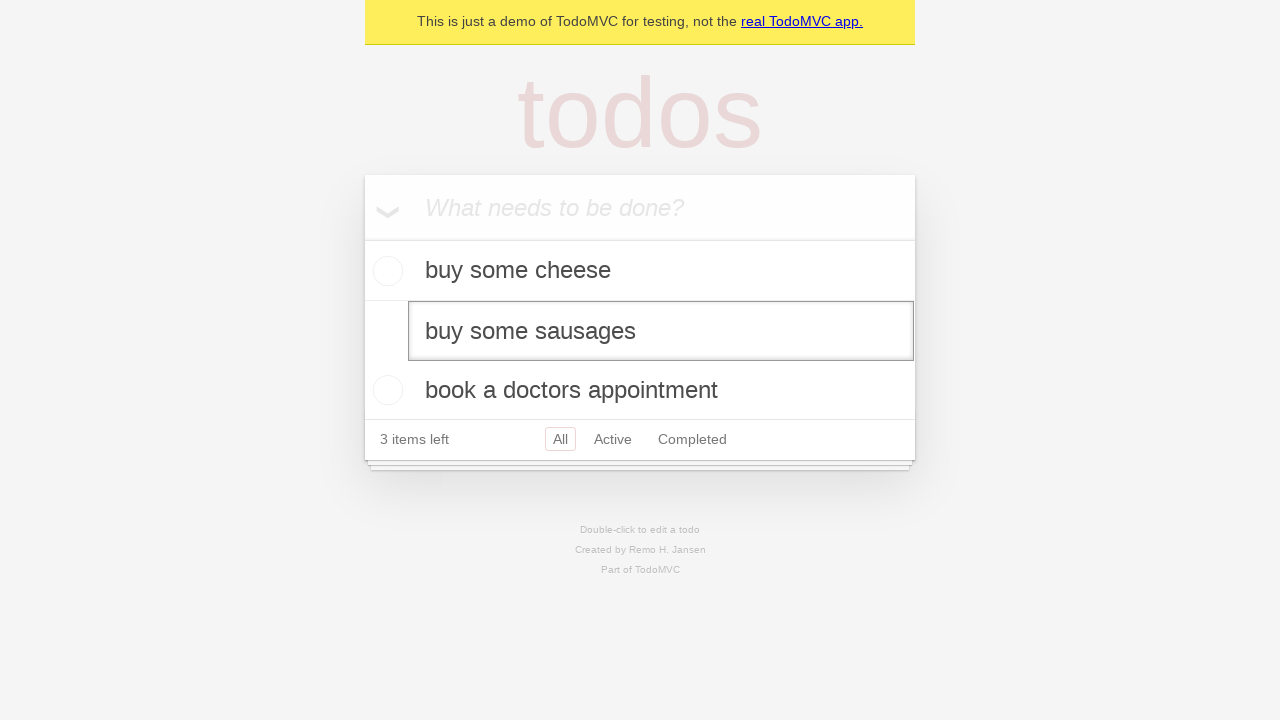

Pressed Enter to confirm the edited todo text on internal:testid=[data-testid="todo-item"s] >> nth=1 >> internal:role=textbox[nam
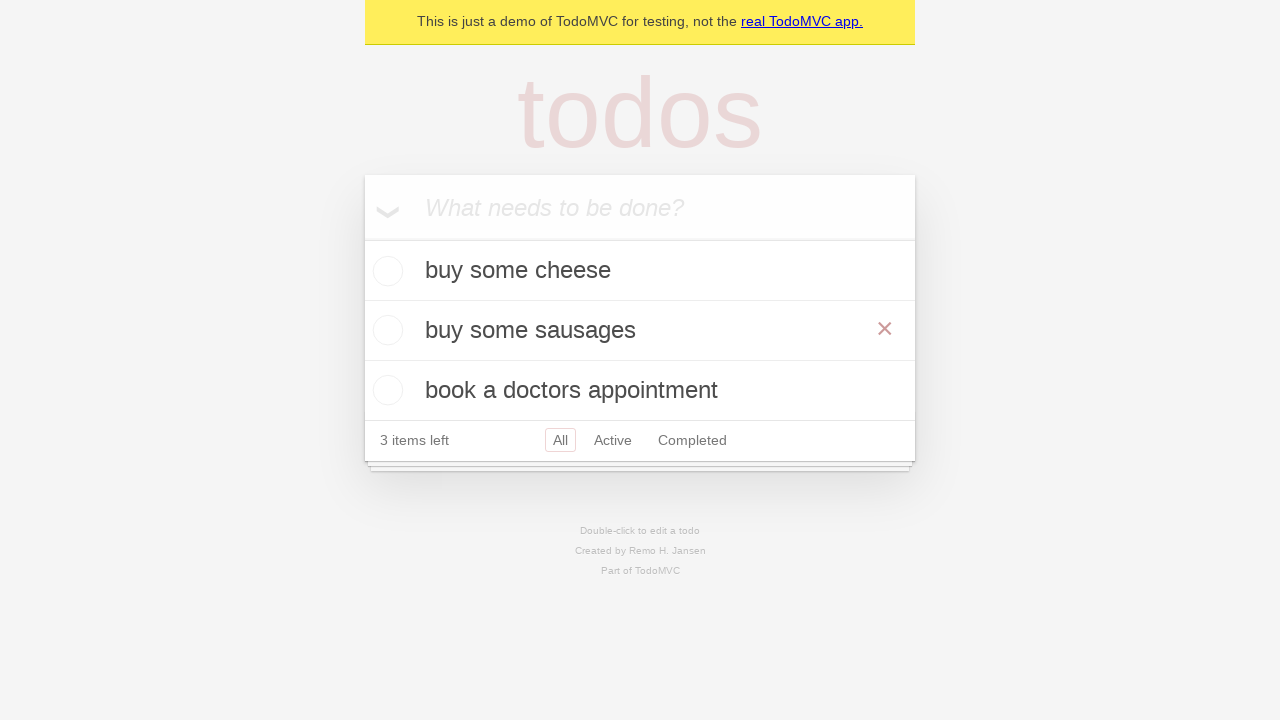

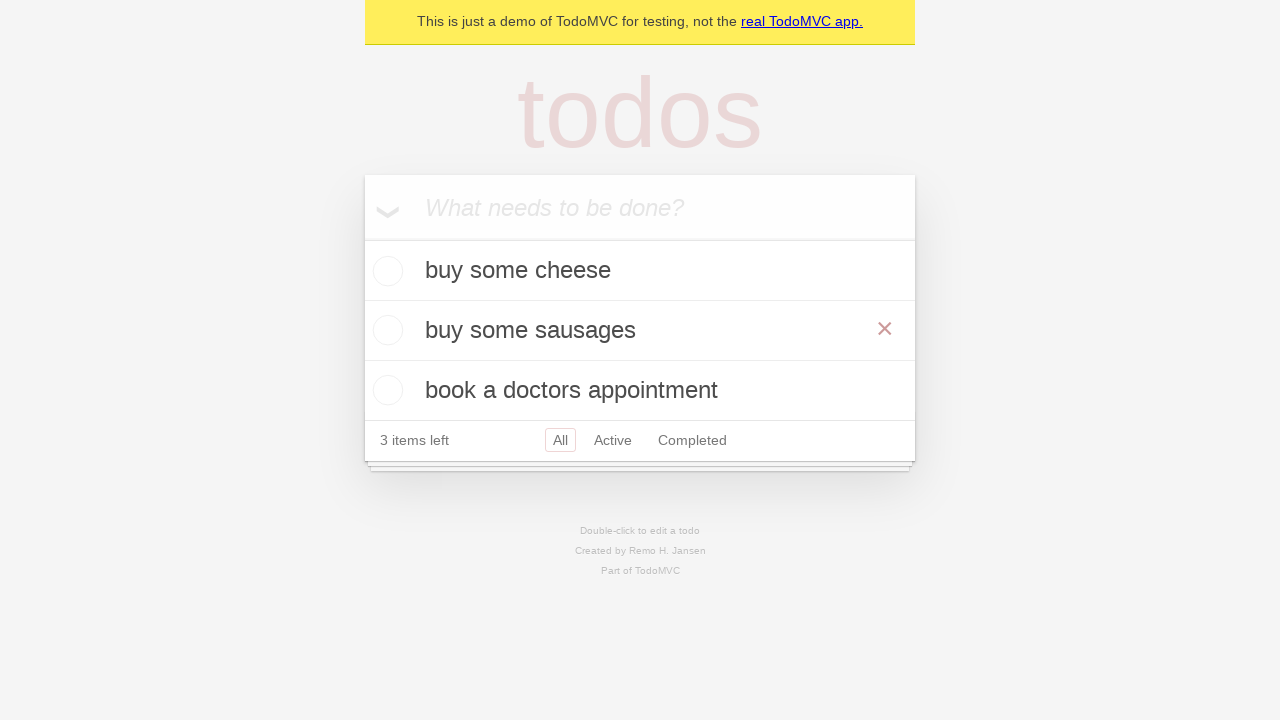